Tests the calculator functionality by entering 100 + 200 using the on-screen number buttons and operator, then verifies the result is displayed

Starting URL: https://www.calculator.net

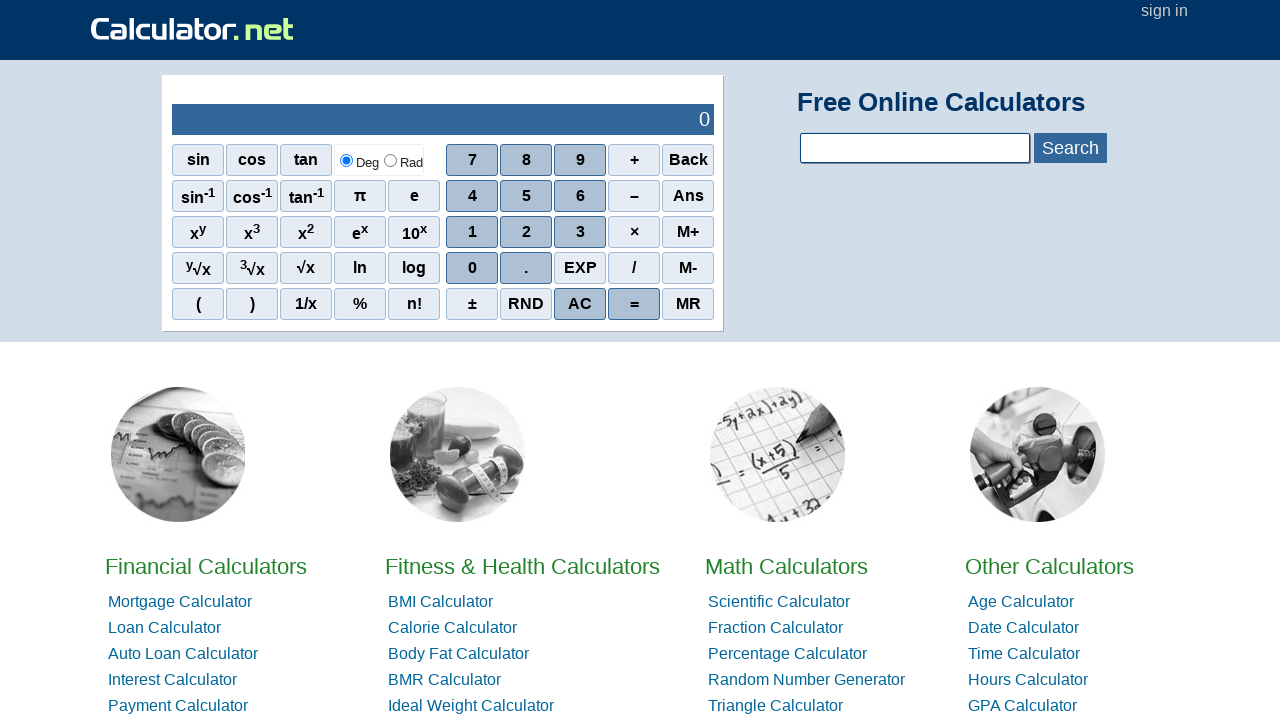

Clicked '1' button at (472, 232) on xpath=//span[@onclick='r(1)']
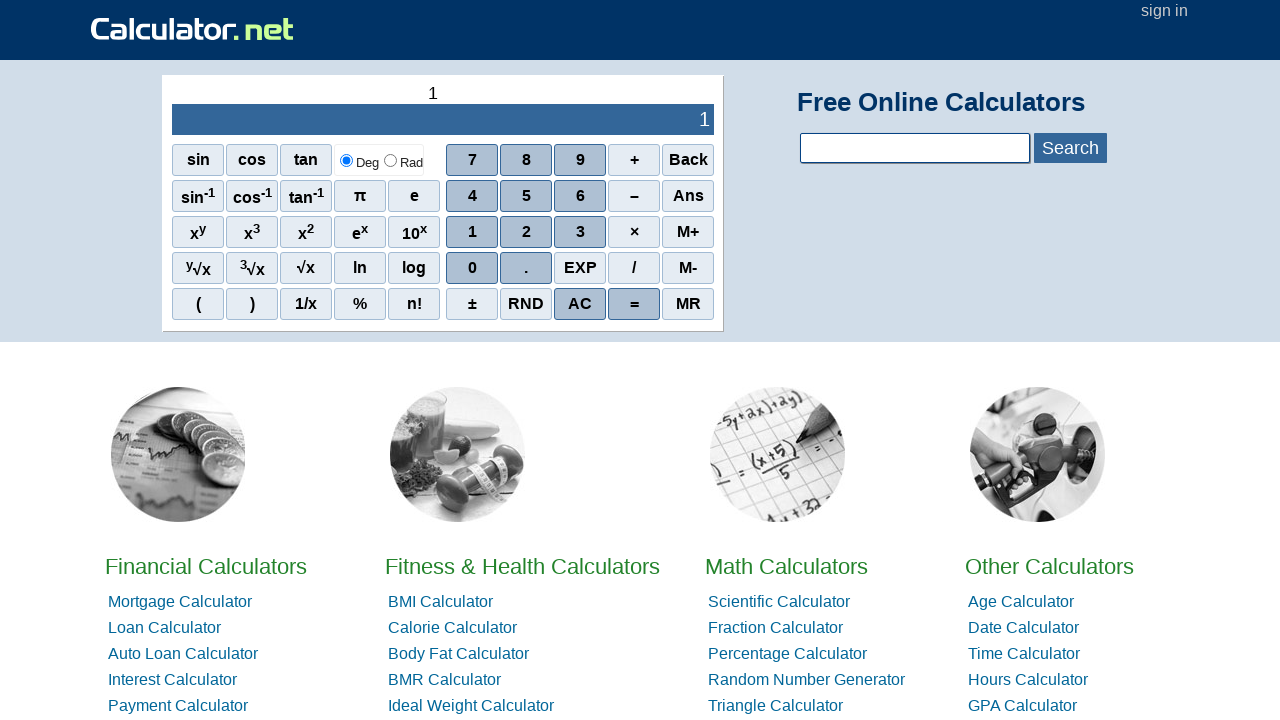

Clicked '0' button (first time) at (472, 268) on xpath=//span[@onclick='r(0)']
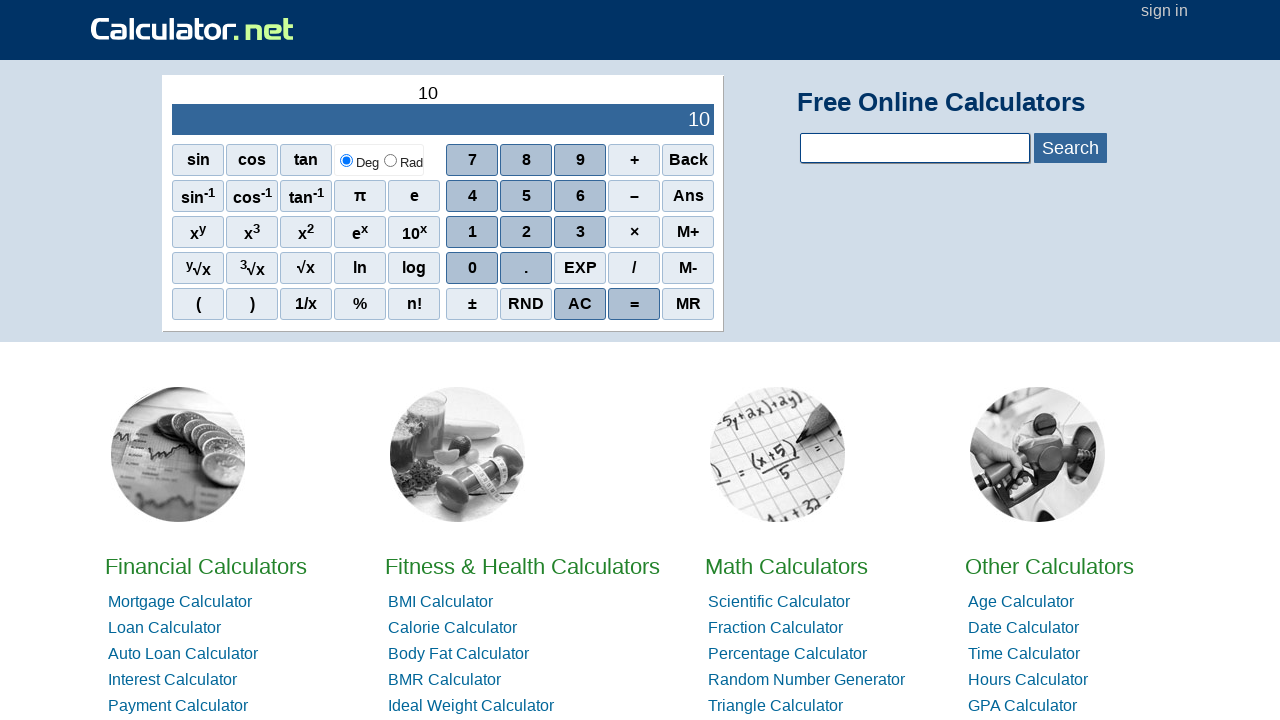

Clicked '0' button (second time) - display shows 100 at (472, 268) on xpath=//span[@onclick='r(0)']
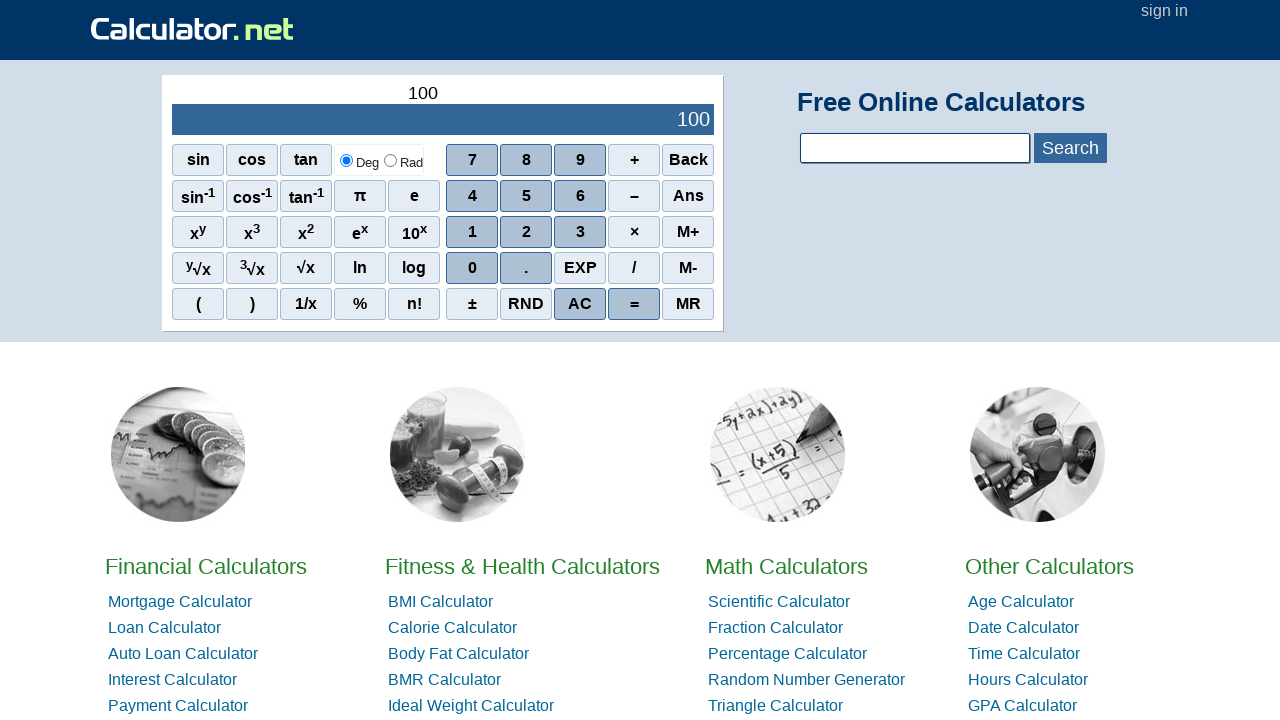

Clicked '+' operator button at (634, 160) on xpath=//span[contains(@class, 'sciop') and text()='+']
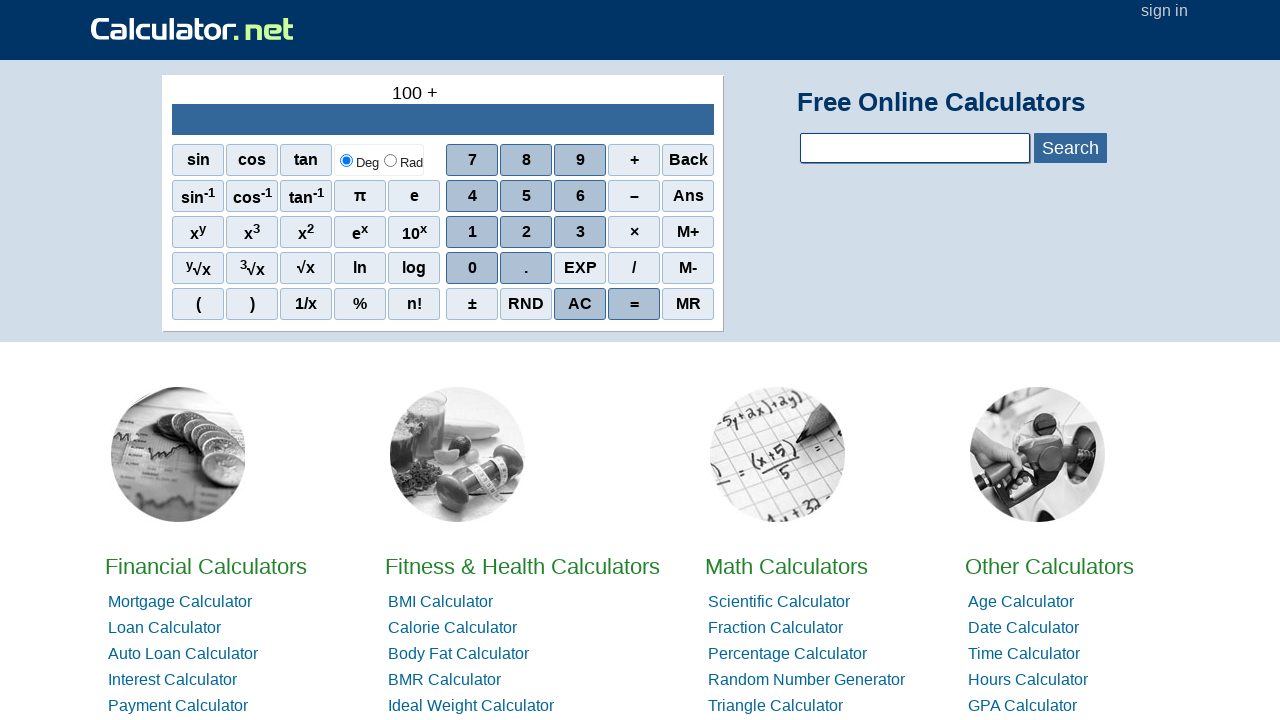

Clicked '2' button at (526, 232) on xpath=//span[@onclick='r(2)']
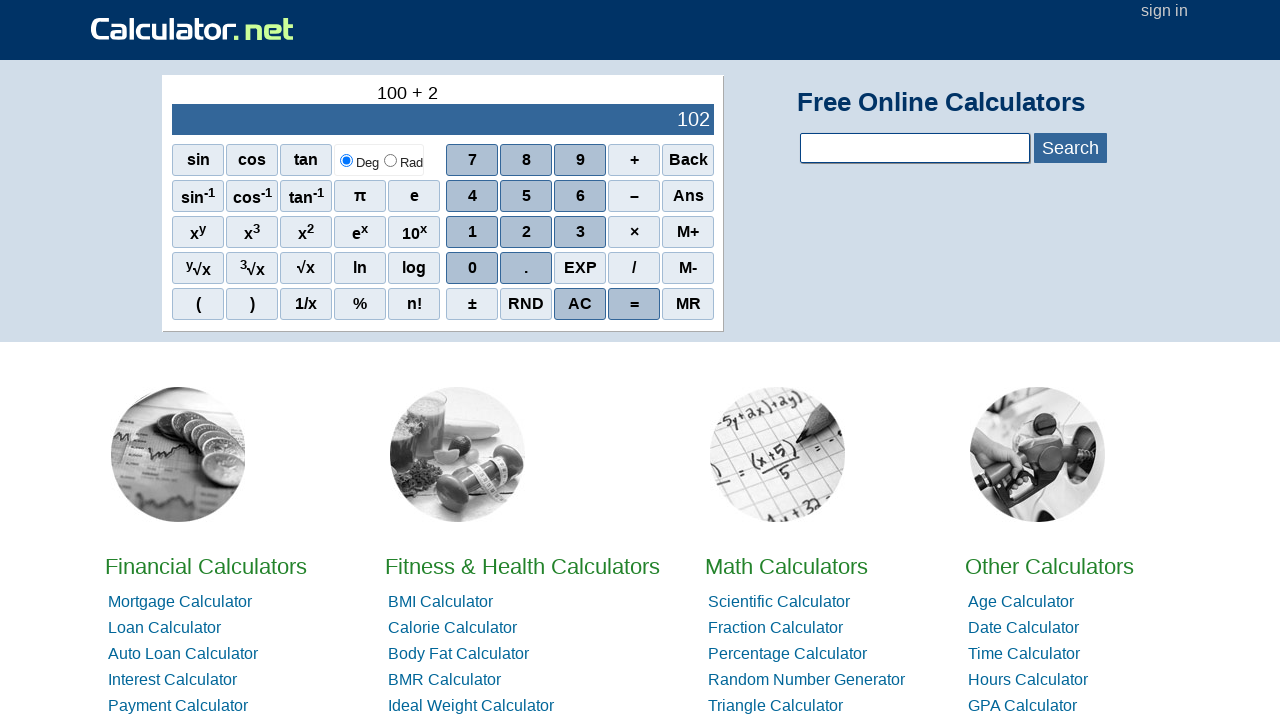

Clicked '0' button (first time) at (472, 268) on xpath=//span[@onclick='r(0)']
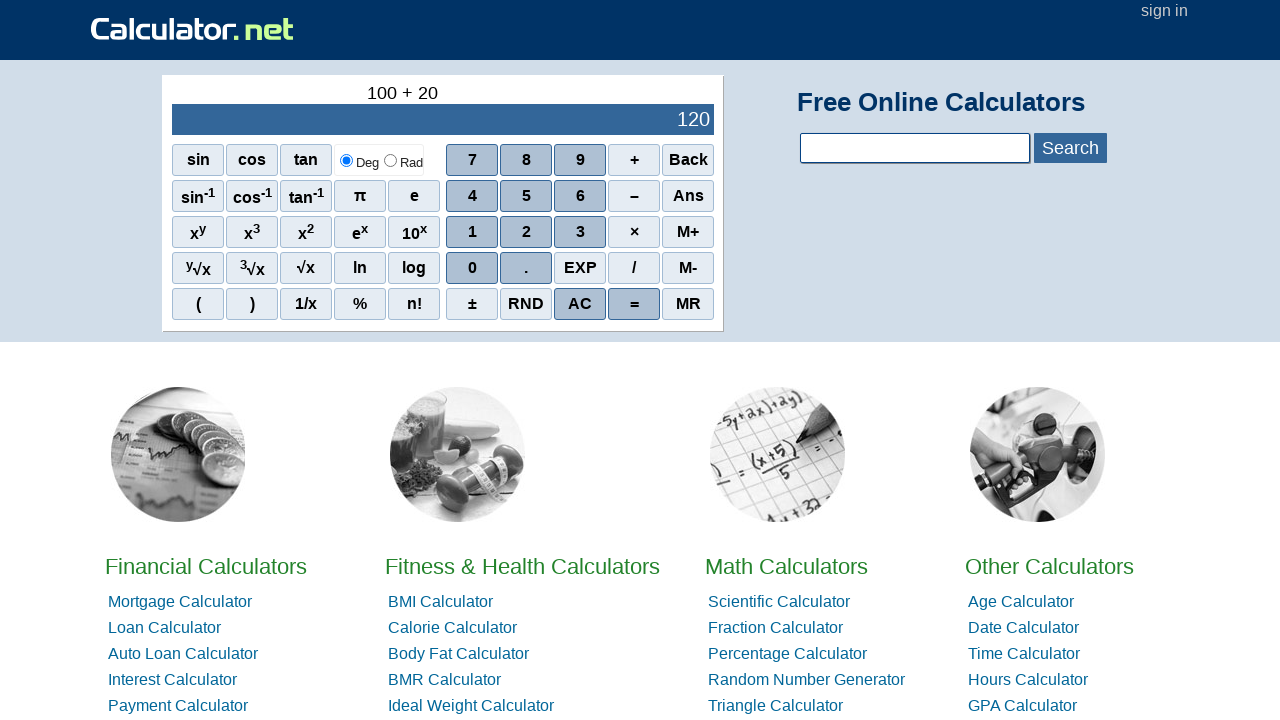

Clicked '0' button (second time) - display shows 200 at (472, 268) on xpath=//span[@onclick='r(0)']
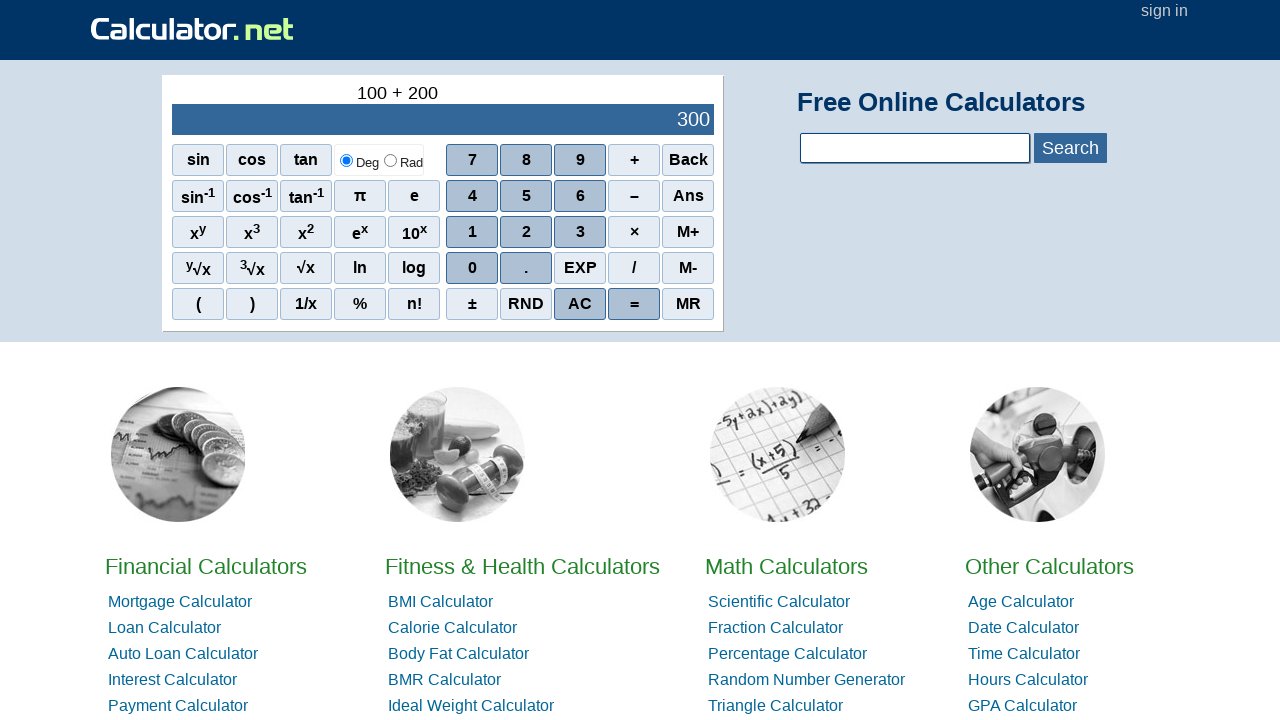

Waited for result output to be displayed
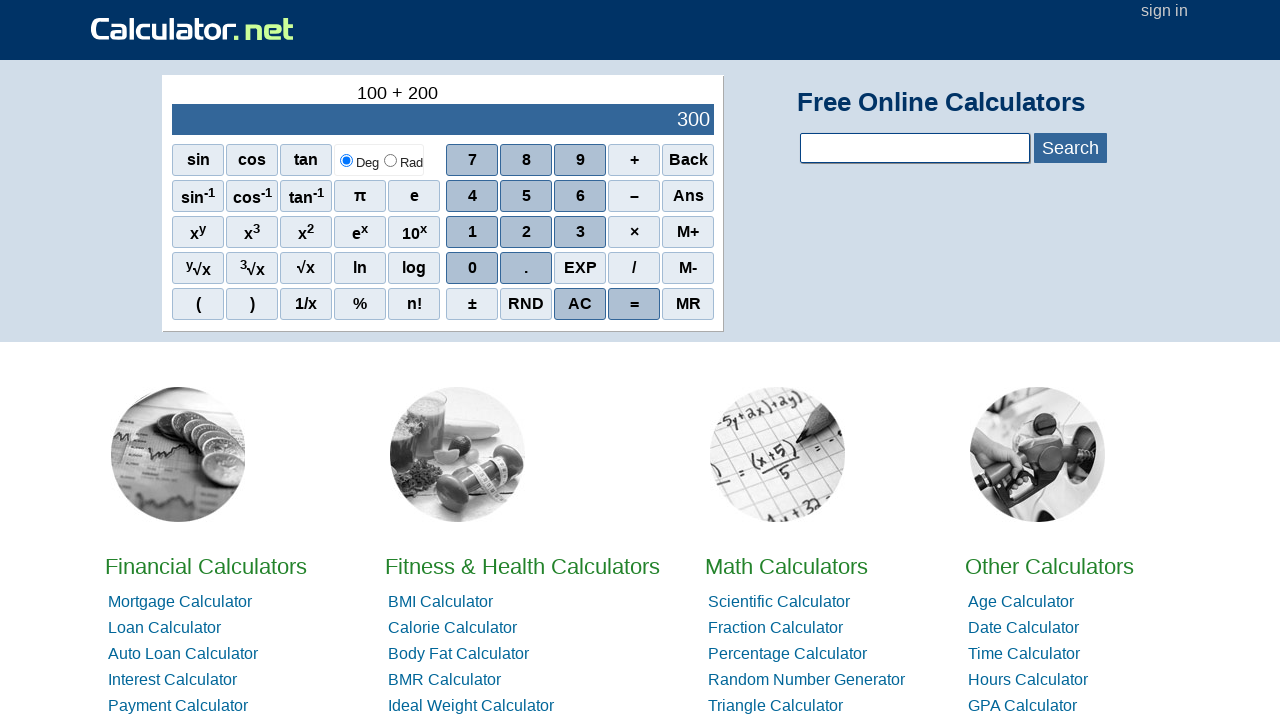

Refreshed the page
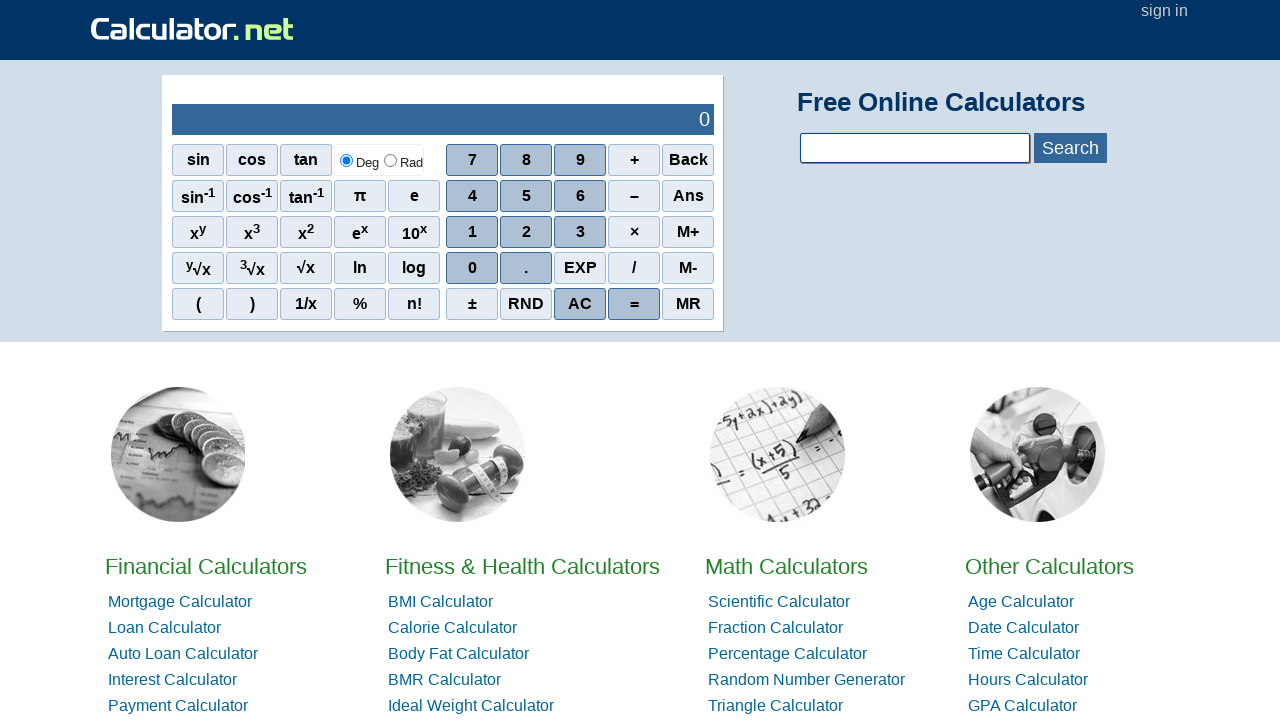

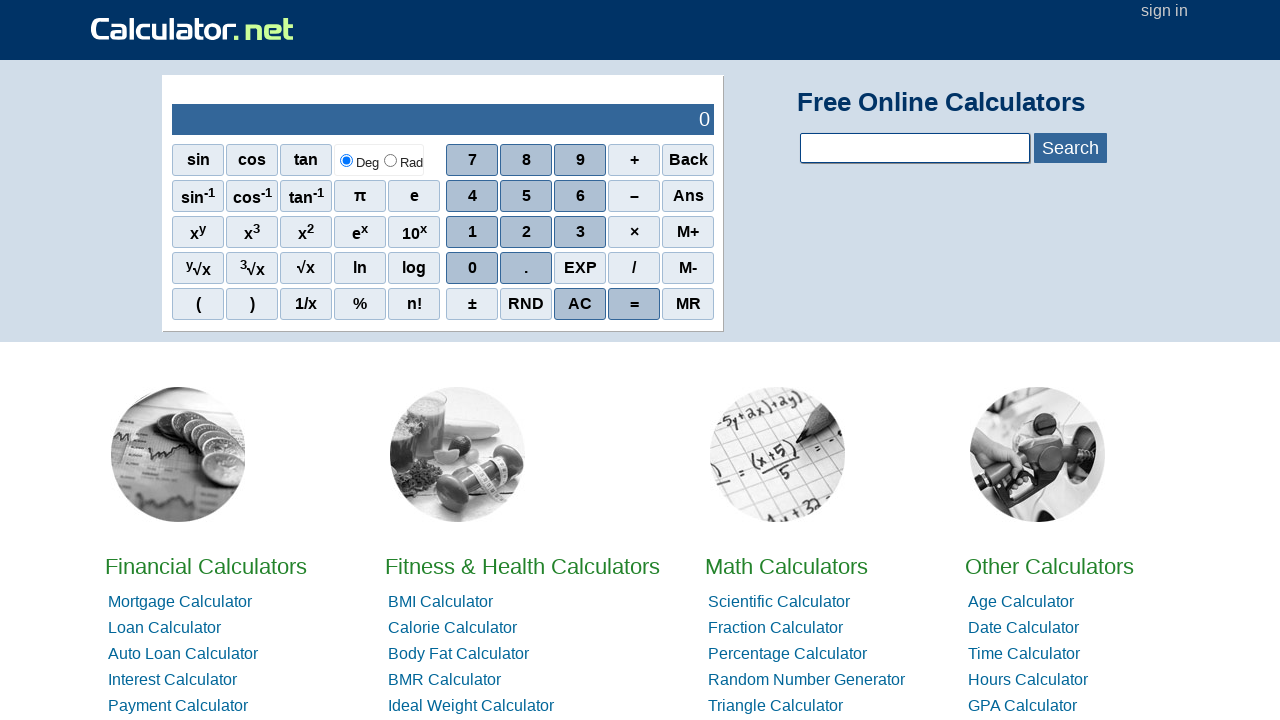